Tests the text box form on DemoQA by filling in full name, email, current address, and permanent address fields, then submitting and verifying the output displays the entered values.

Starting URL: https://demoqa.com/text-box

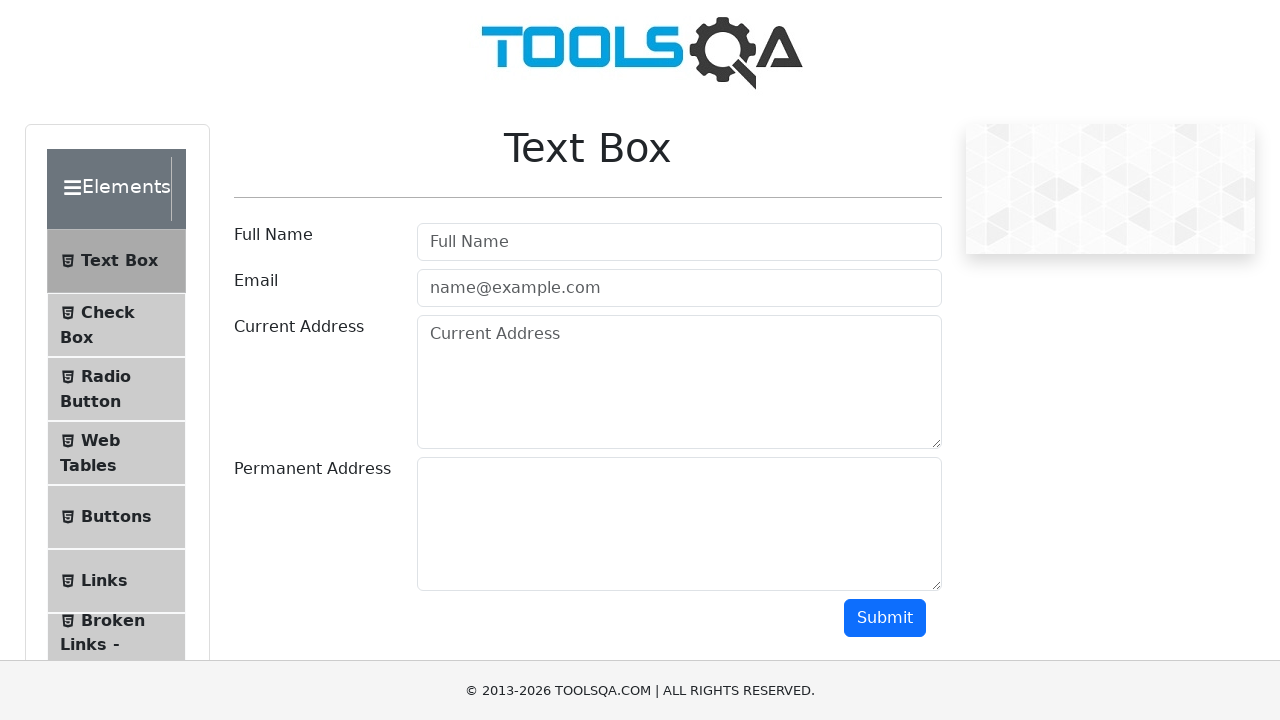

Filled full name field with 'Kotelevets Vladyslav' on #userName
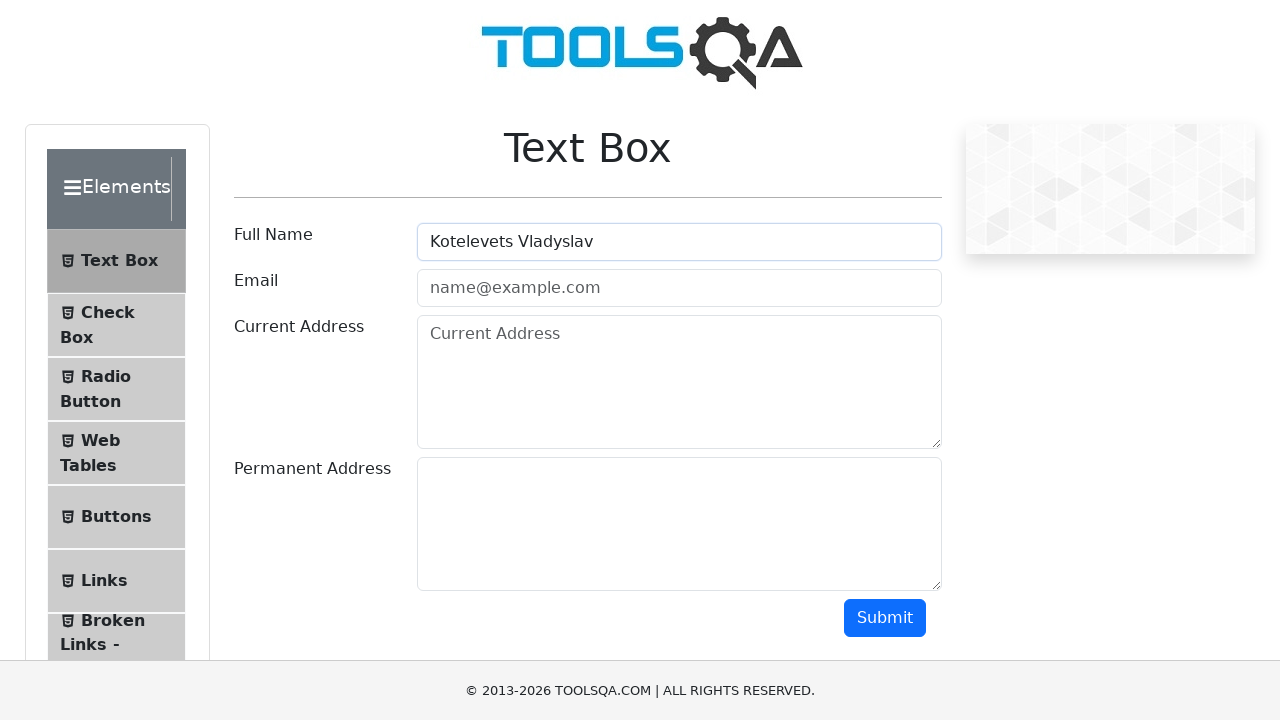

Filled email field with 'myemail@gmail.com' on #userEmail
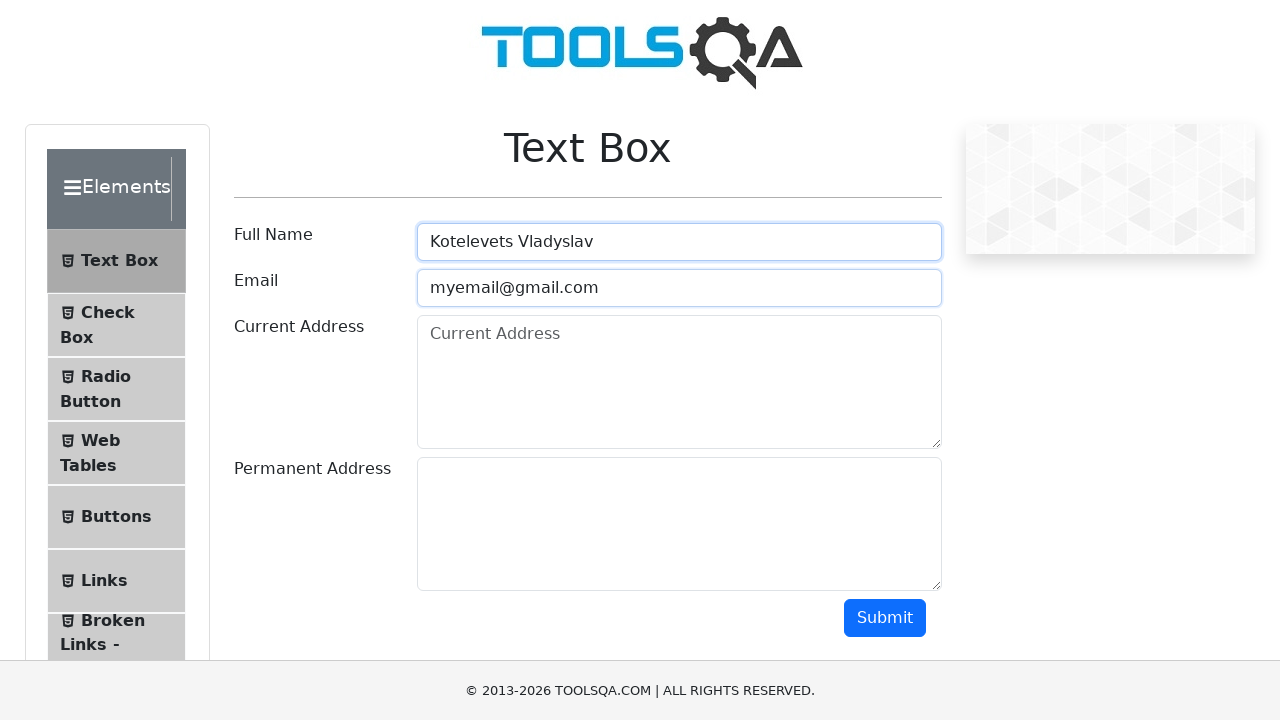

Filled current address field with '4B Serpova street, Kharkiv, Ukraine' on #currentAddress
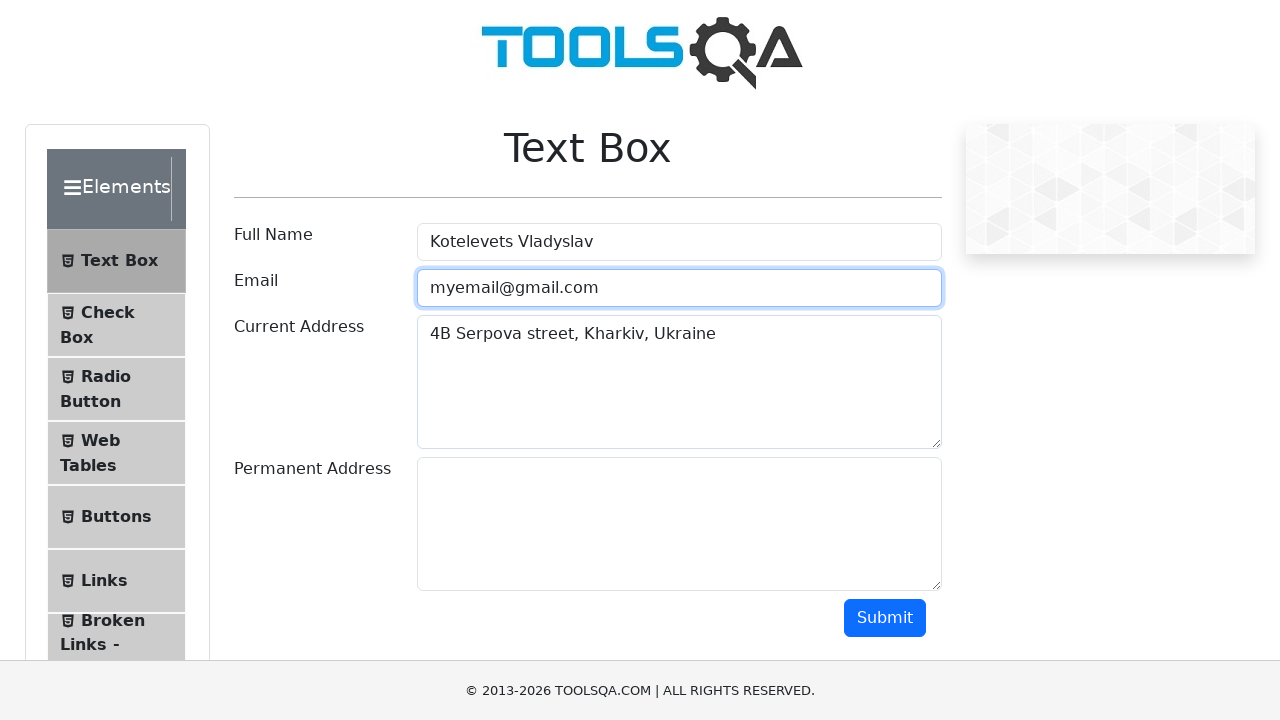

Filled permanent address field with '8 Berejnia street, Vasisheve, Ukraine' on #permanentAddress
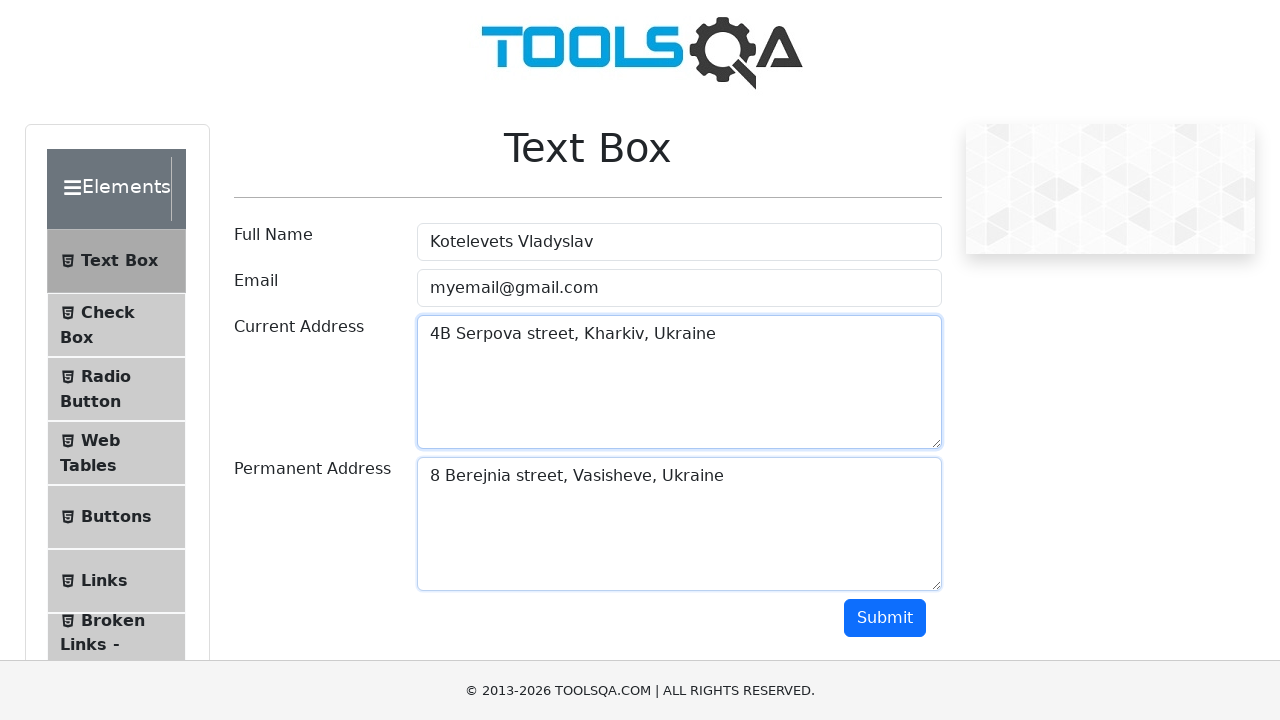

Clicked submit button to submit the form at (885, 618) on #submit
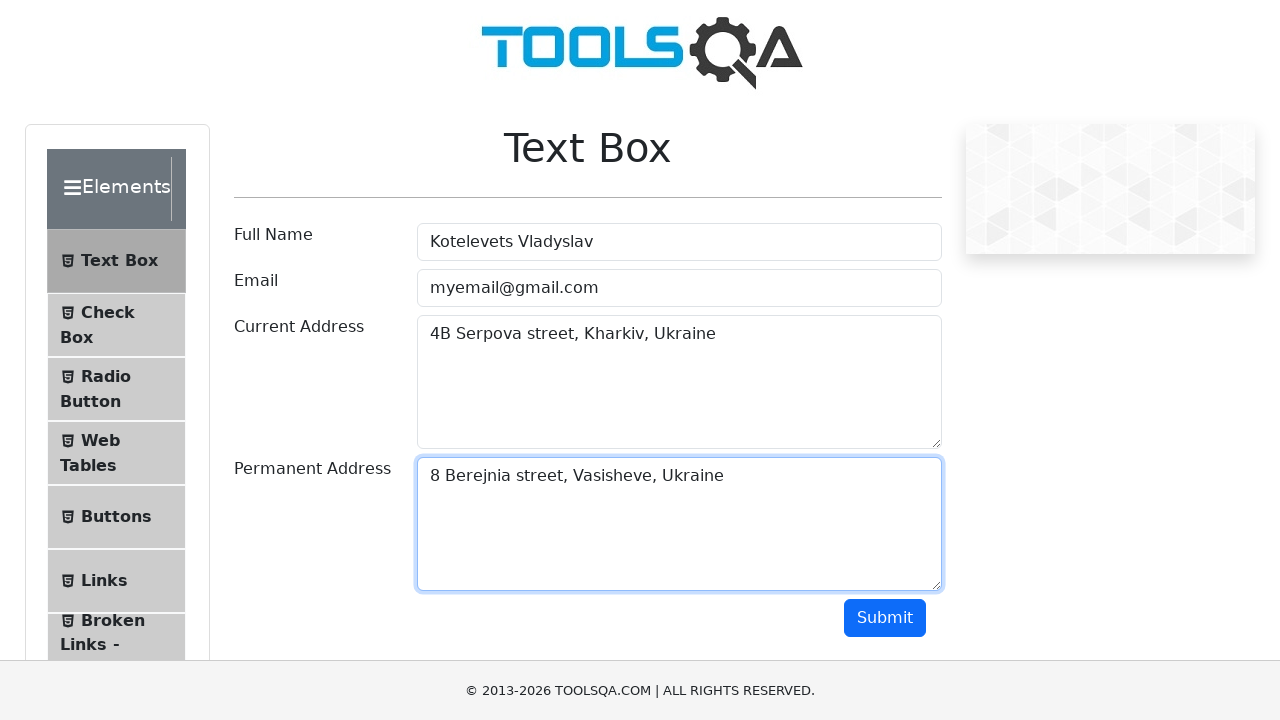

Output section loaded after form submission
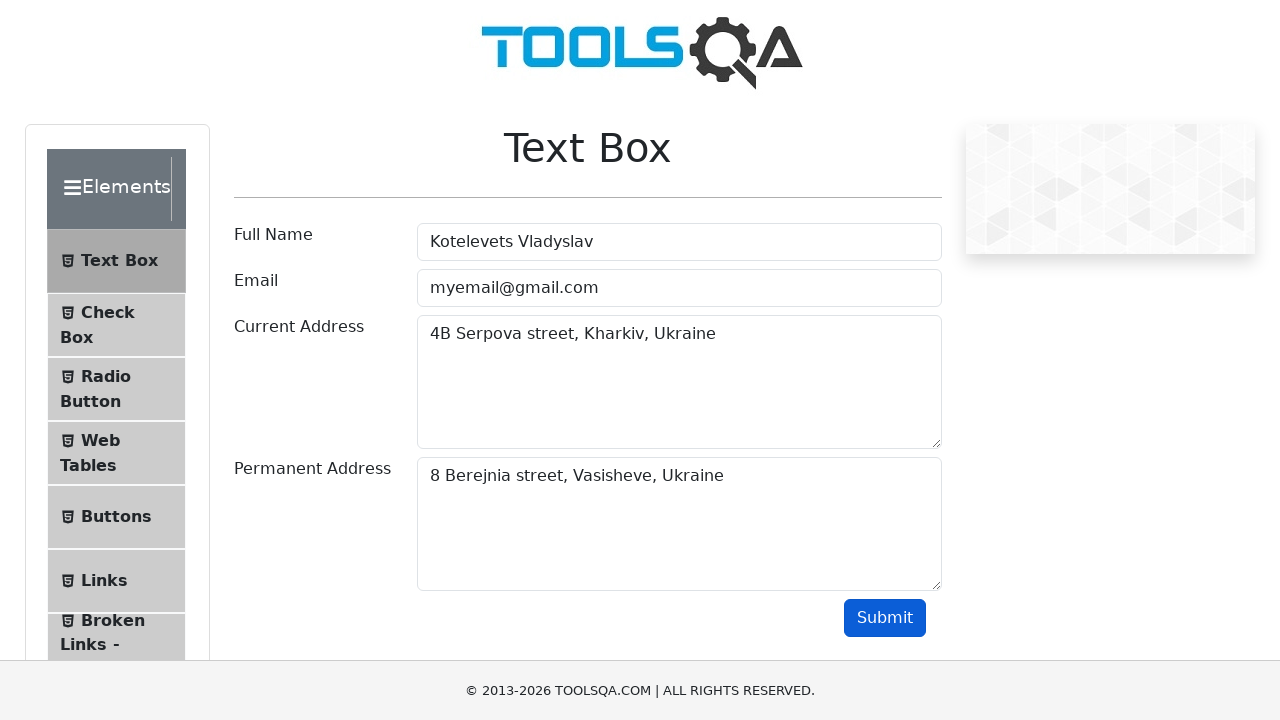

Retrieved output name from the result
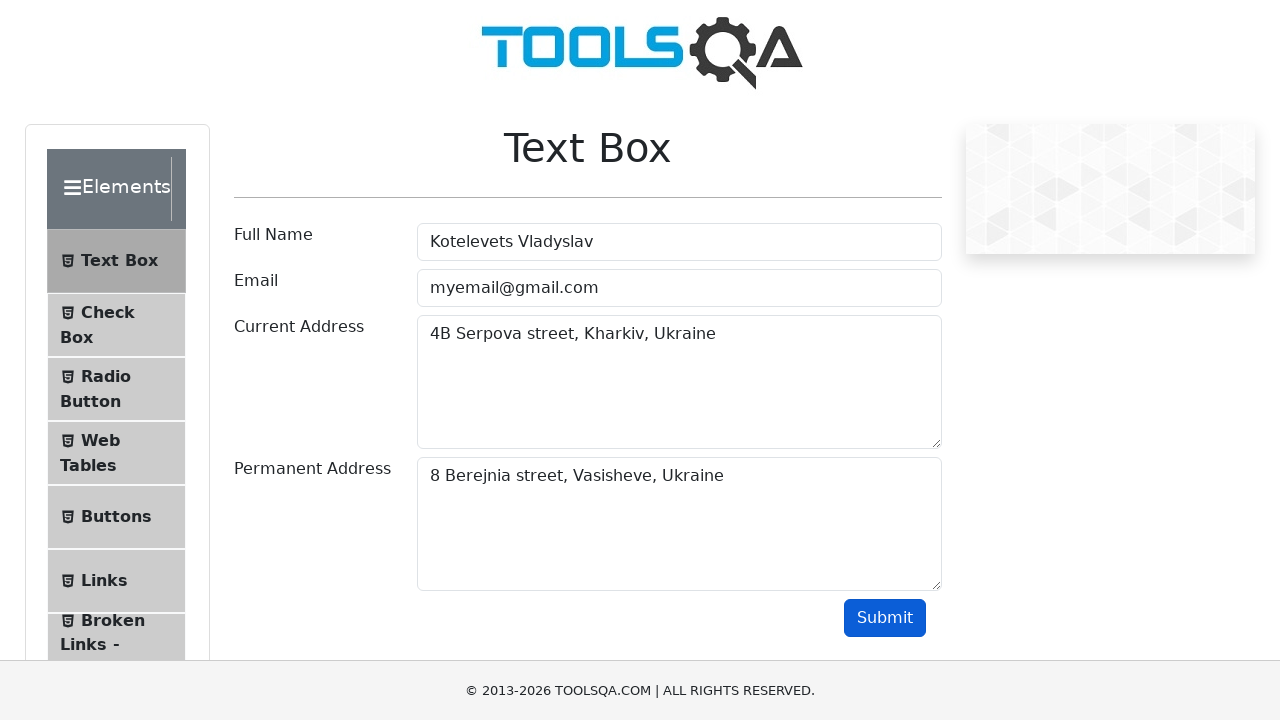

Retrieved output email from the result
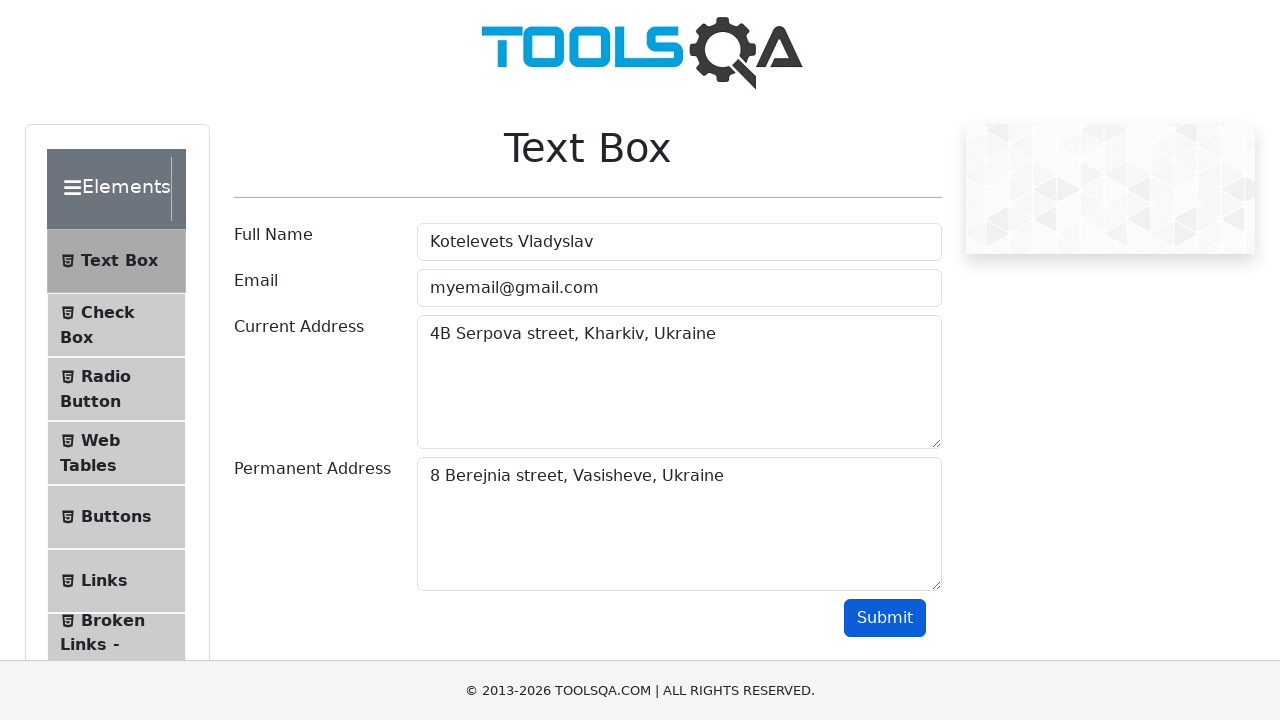

Retrieved output current address from the result
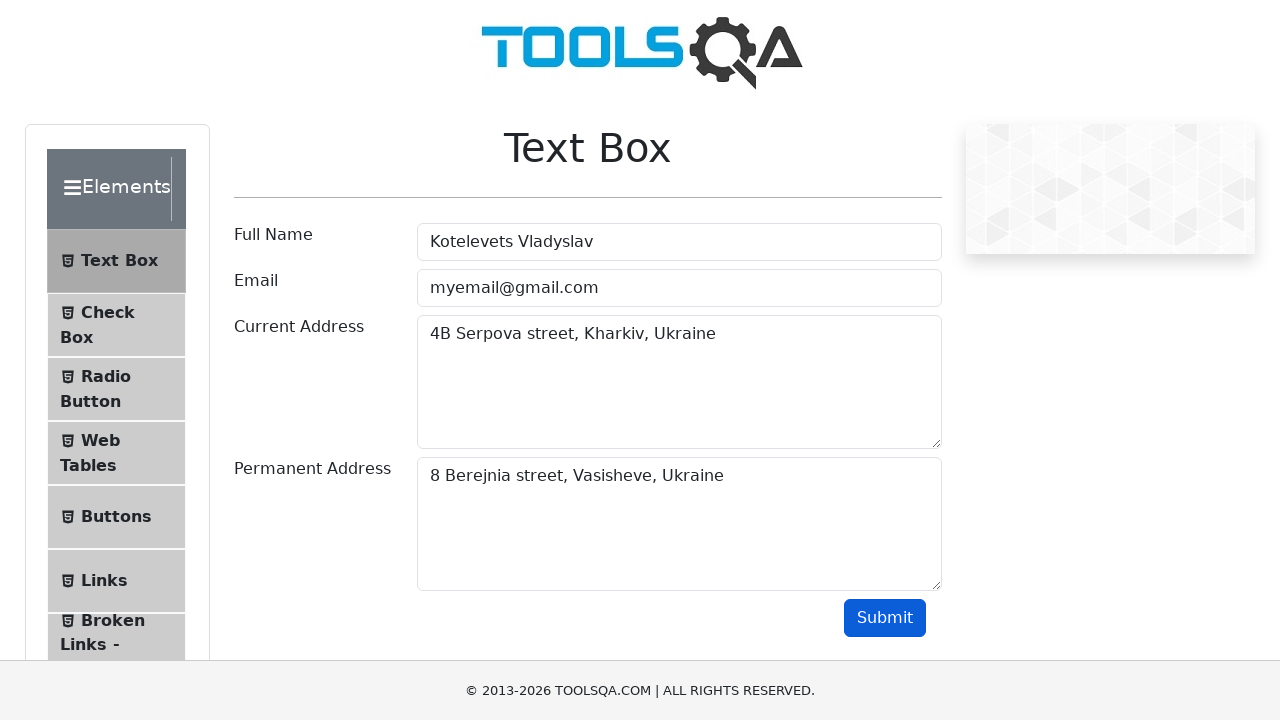

Retrieved output permanent address from the result
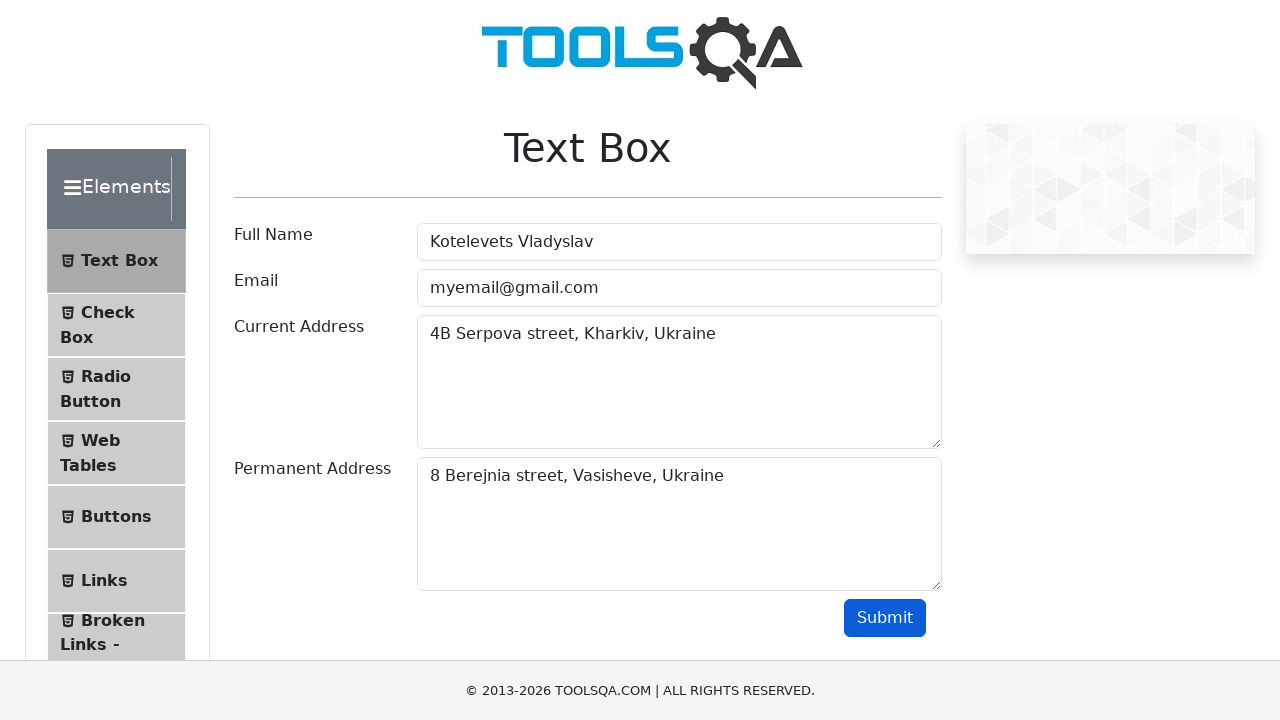

Verified full name matches expected value
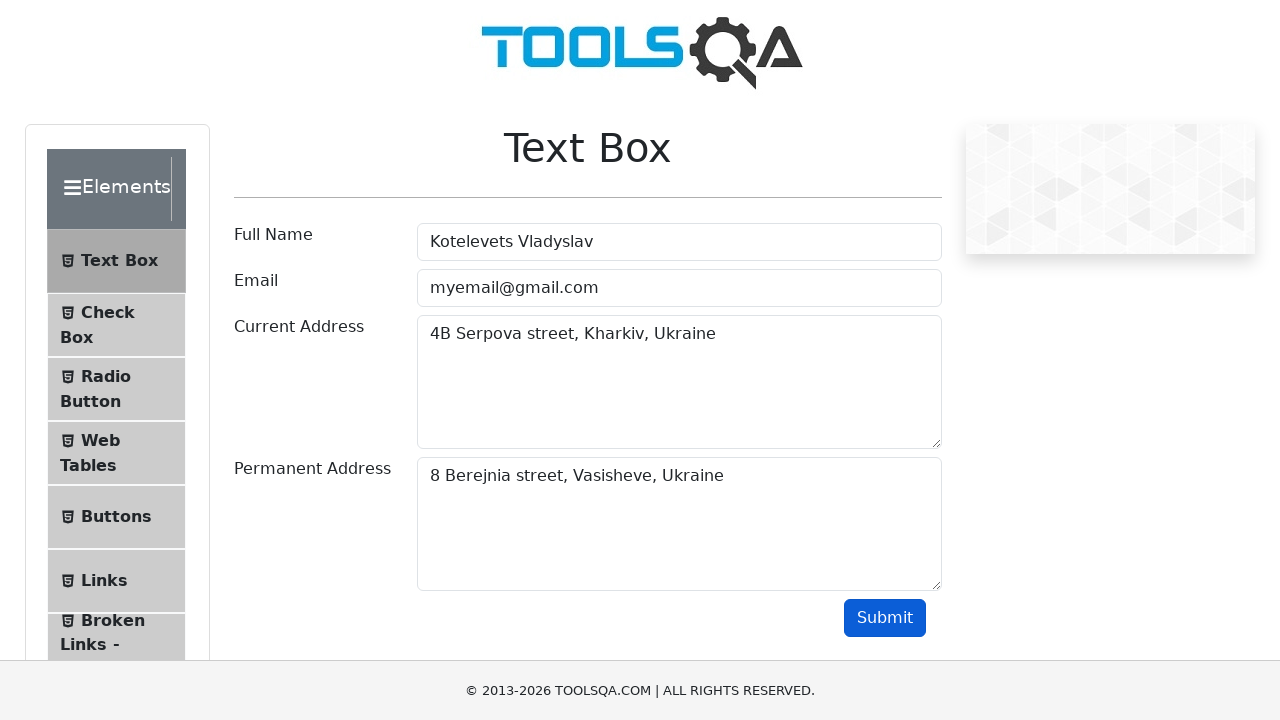

Verified email matches expected value
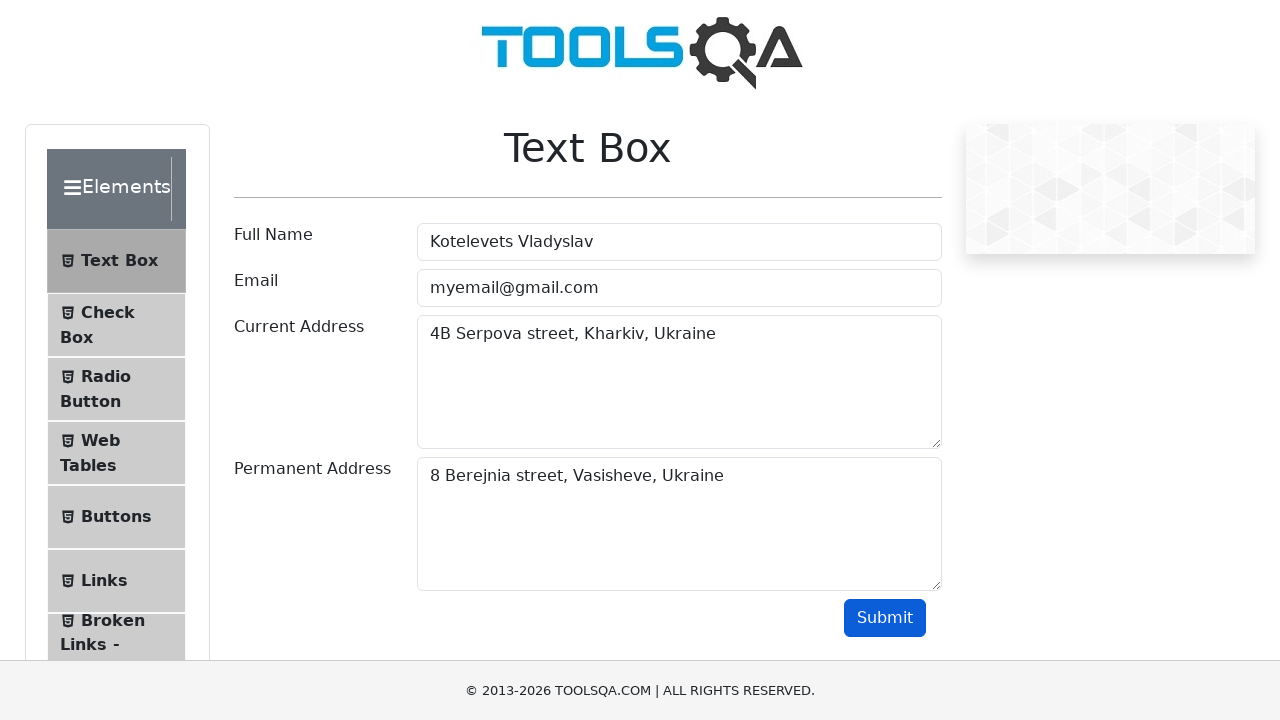

Verified current address matches expected value
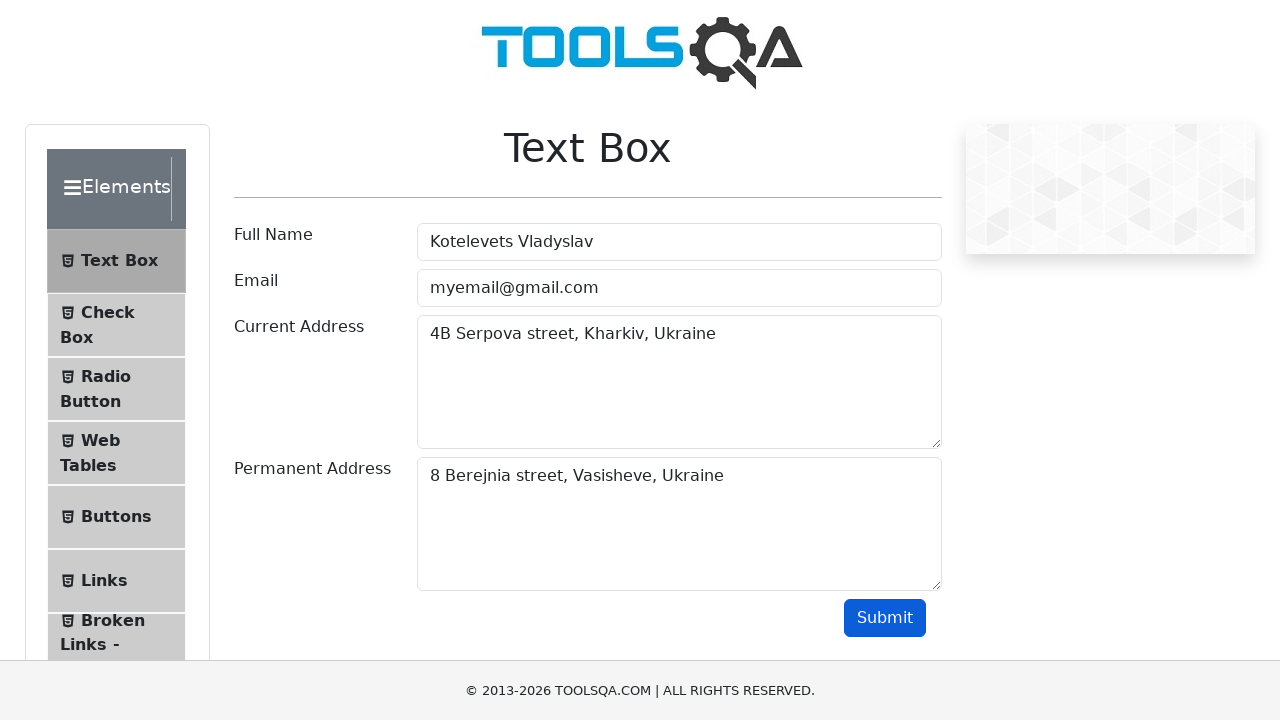

Verified permanent address matches expected value
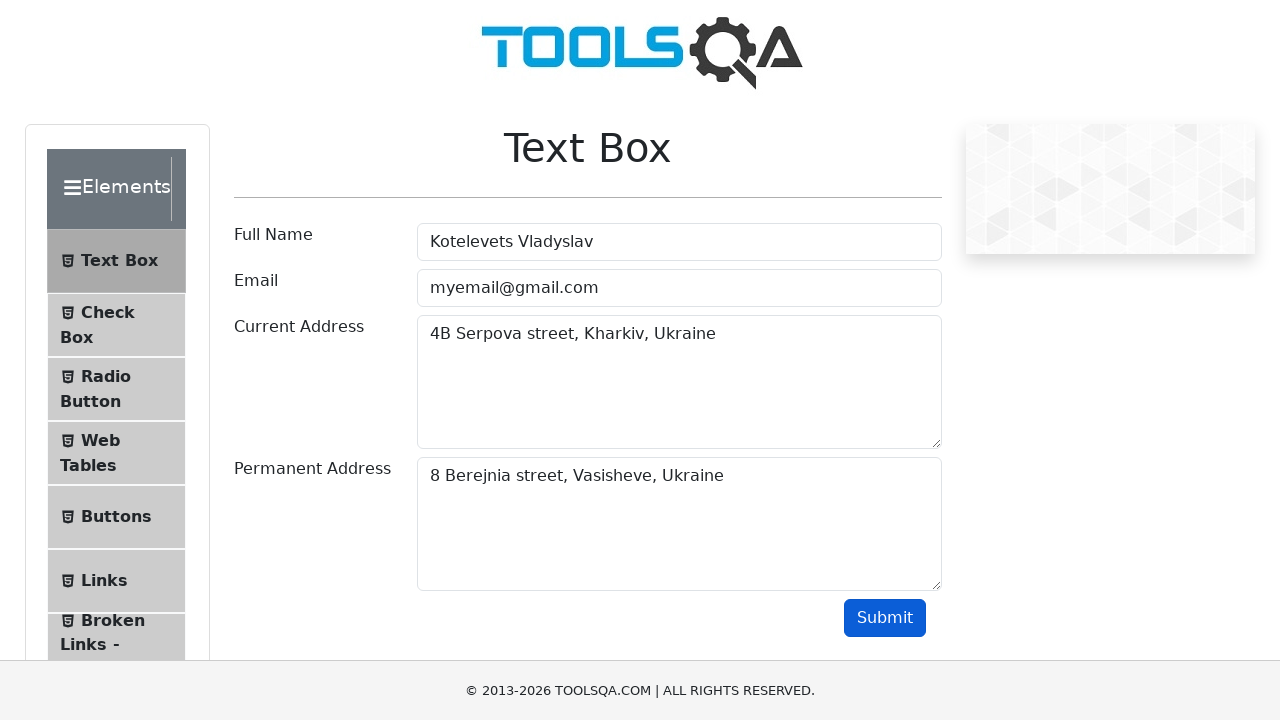

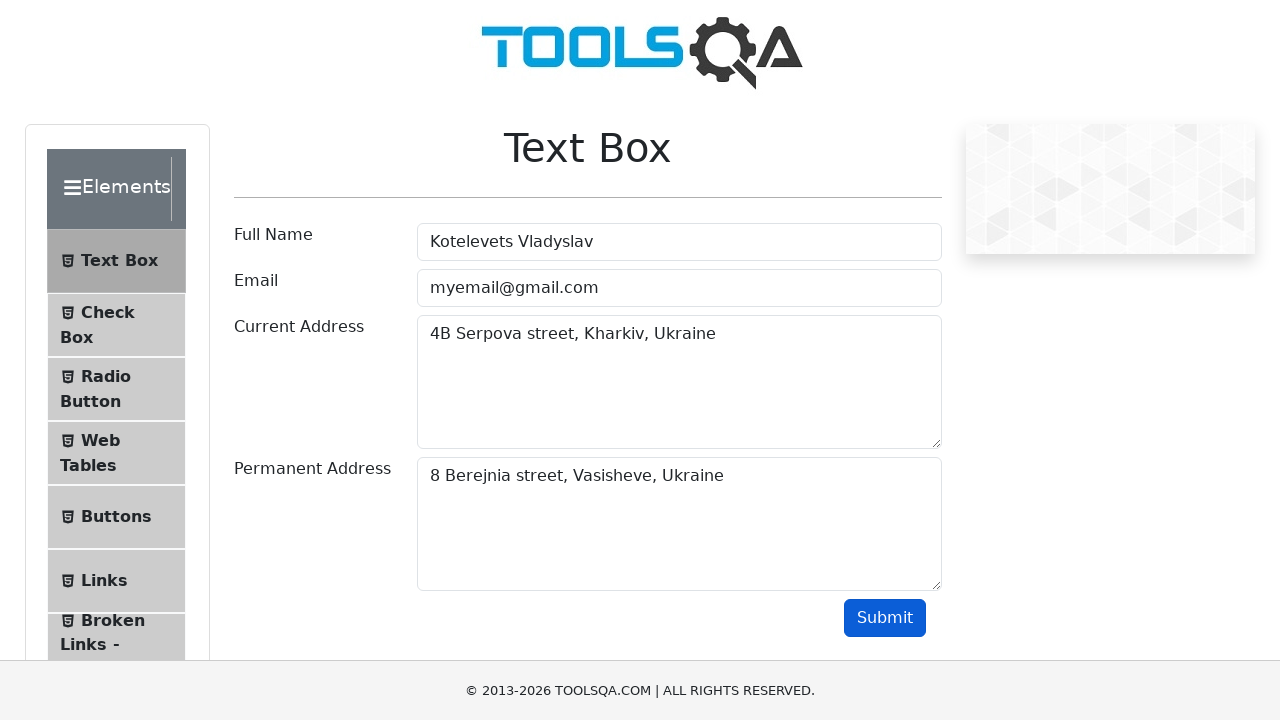